Tests that the todo counter displays the correct number of items as todos are added

Starting URL: https://demo.playwright.dev/todomvc

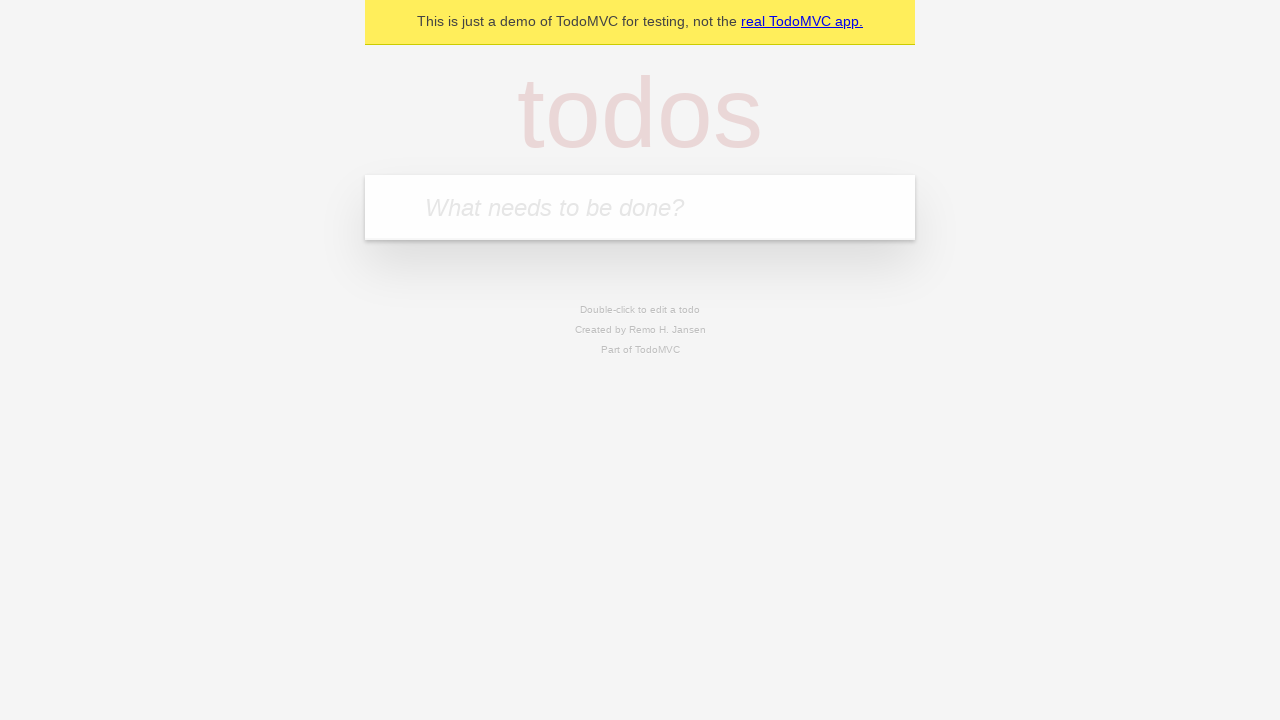

Filled first todo input with 'buy some cheese' on internal:attr=[placeholder="What needs to be done?"i]
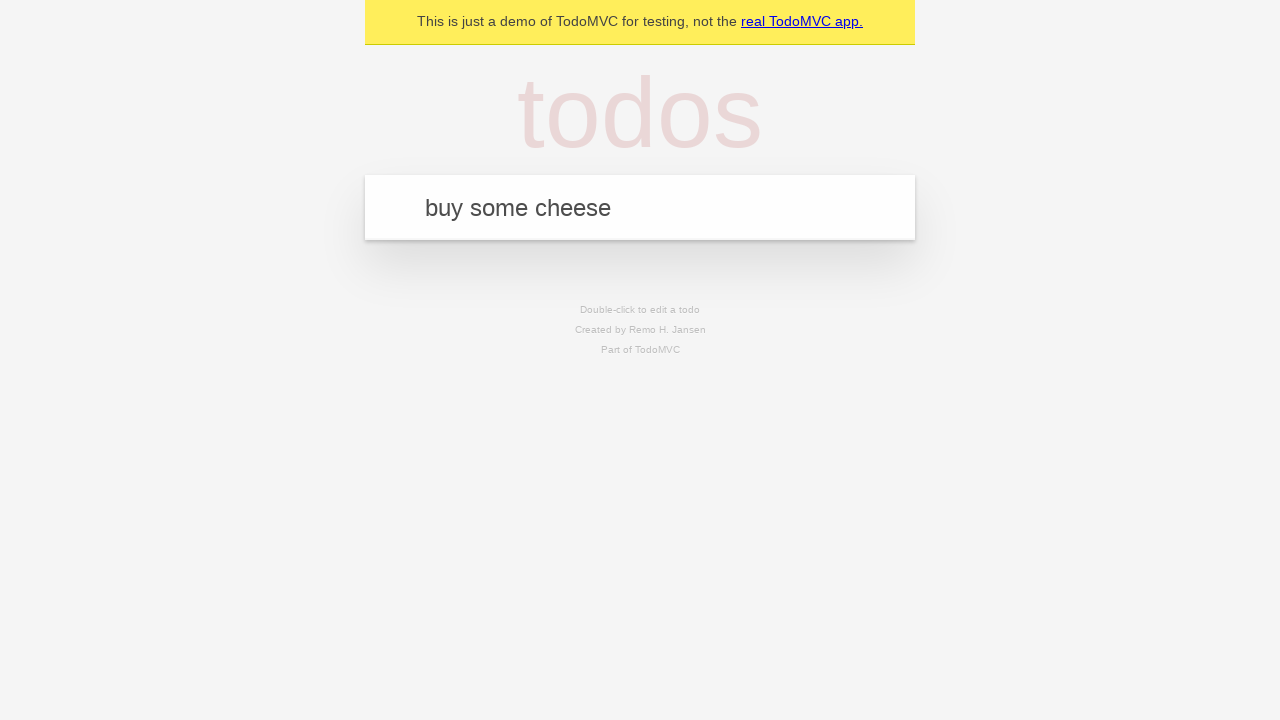

Pressed Enter to add first todo item on internal:attr=[placeholder="What needs to be done?"i]
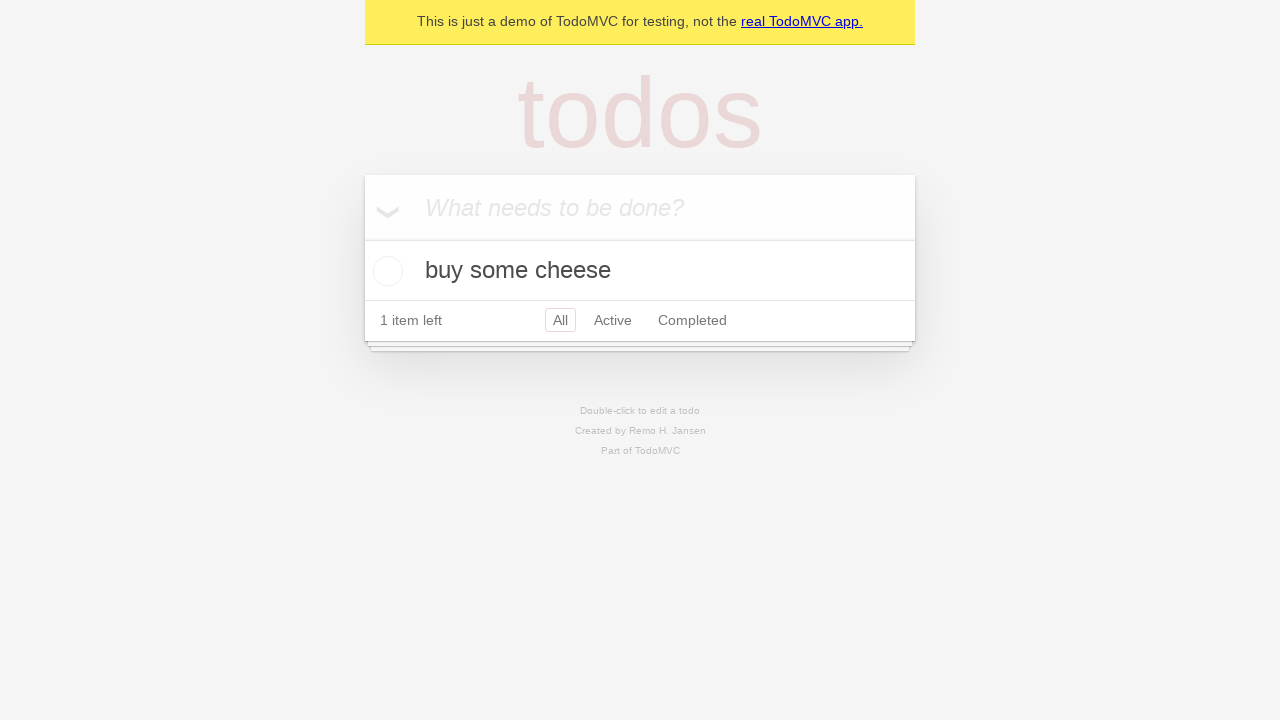

Todo counter element loaded
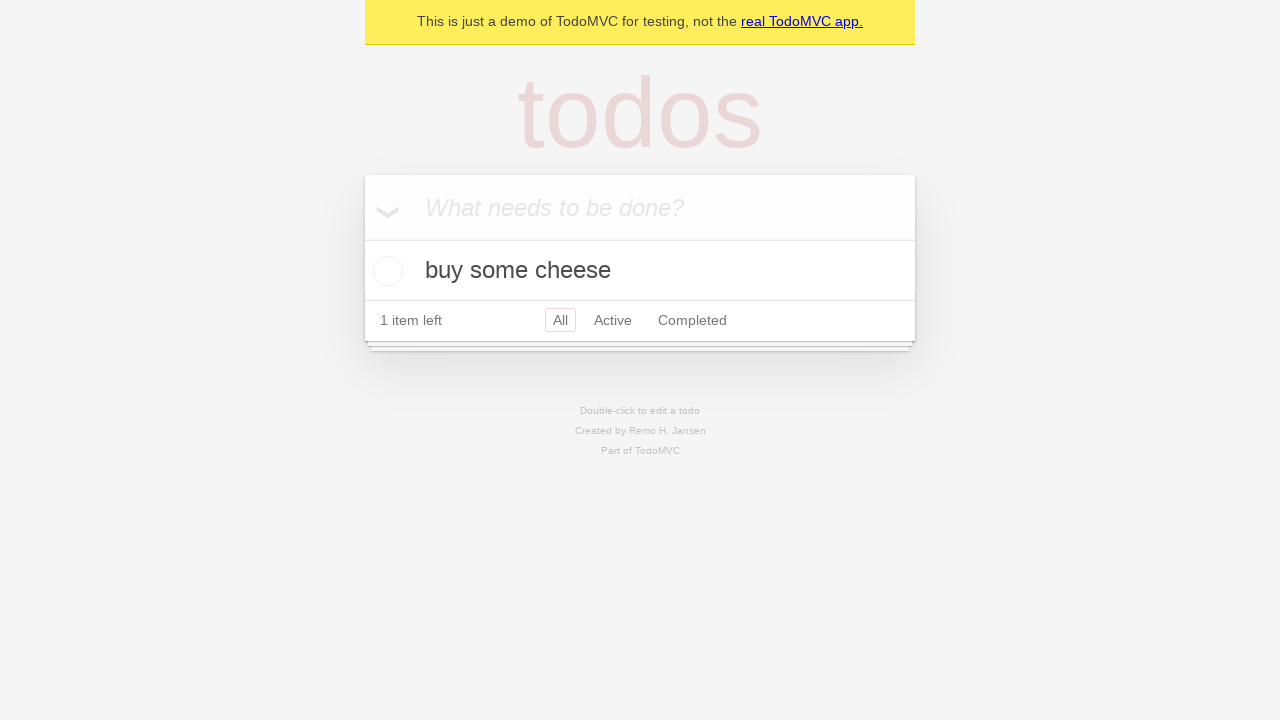

Filled second todo input with 'feed the cat' on internal:attr=[placeholder="What needs to be done?"i]
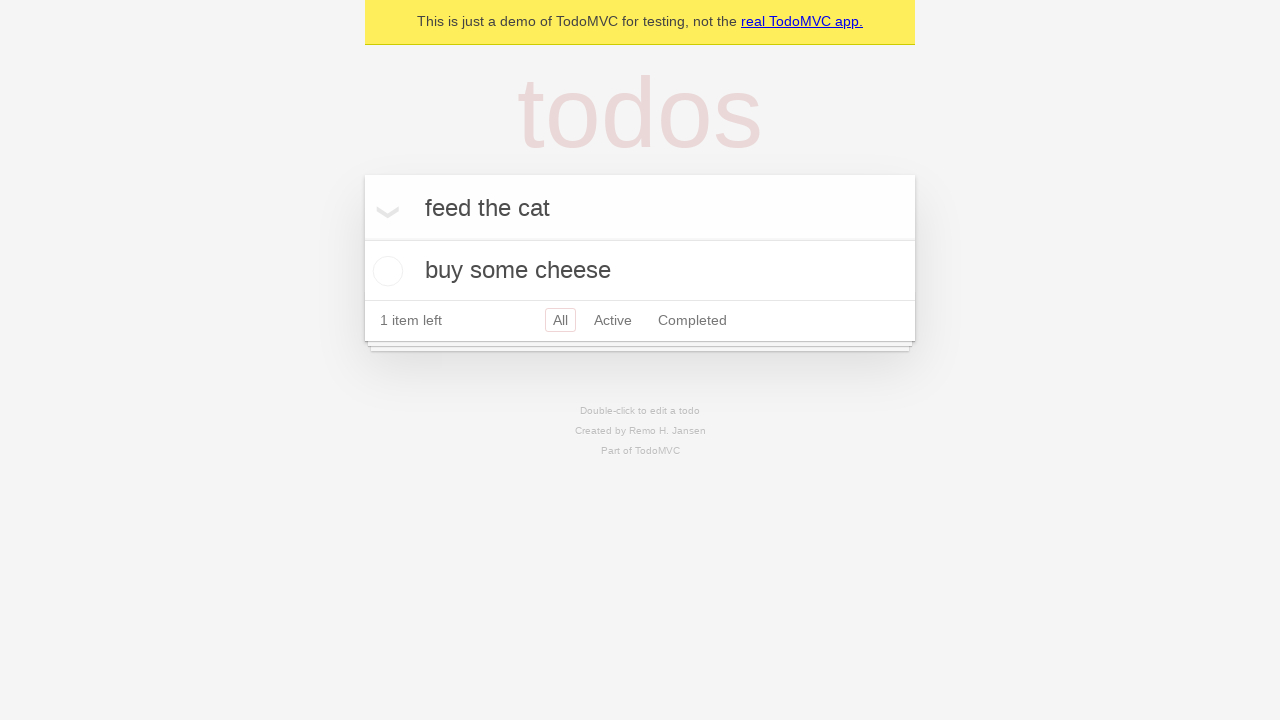

Pressed Enter to add second todo item on internal:attr=[placeholder="What needs to be done?"i]
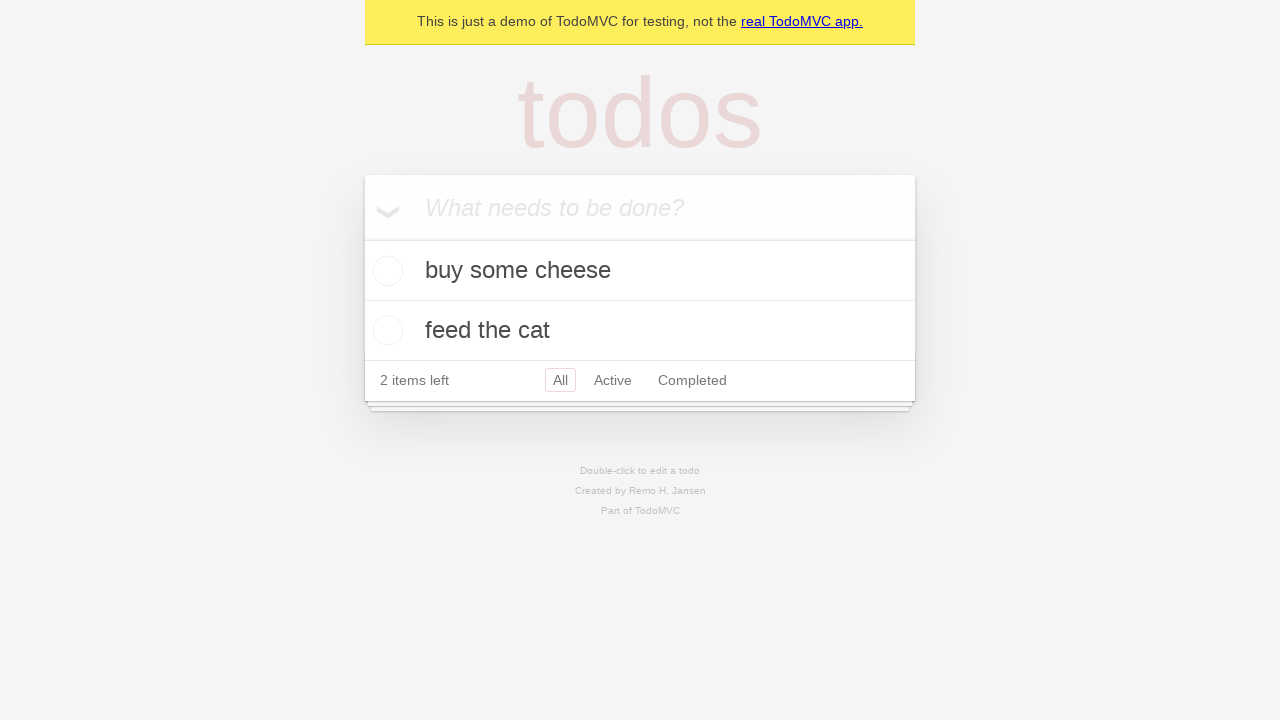

Todo counter updated to display 2 items
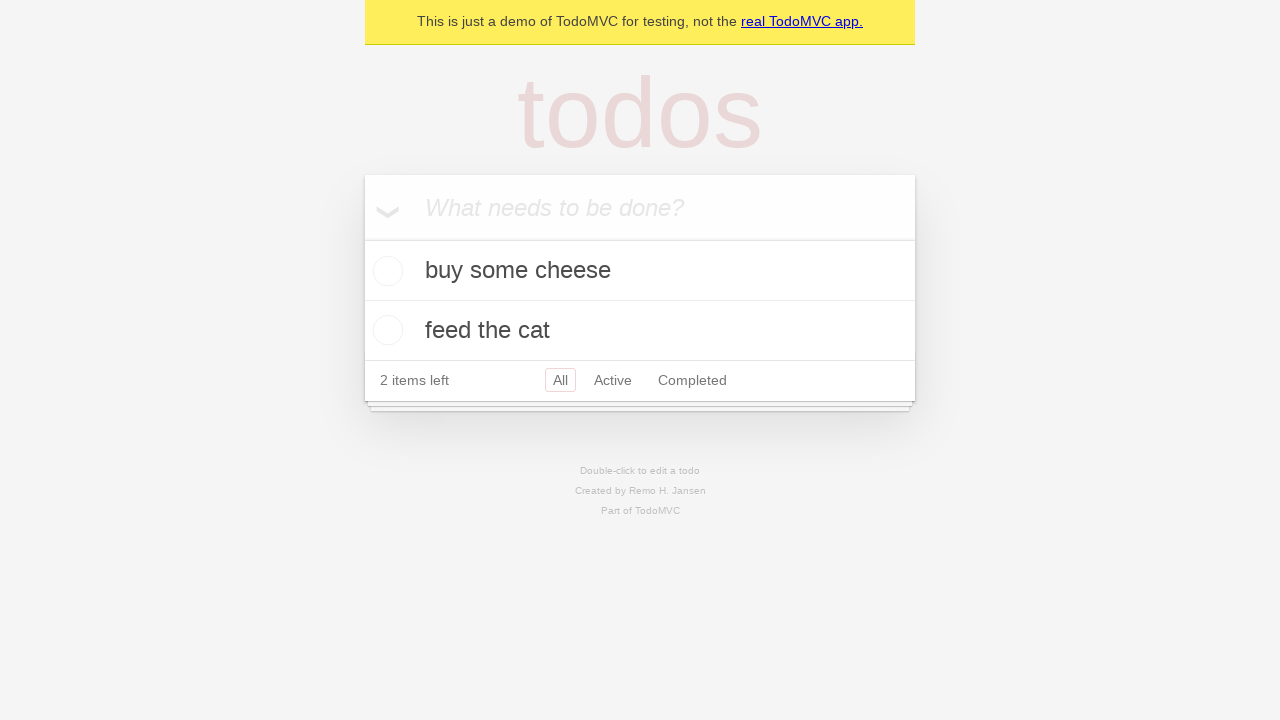

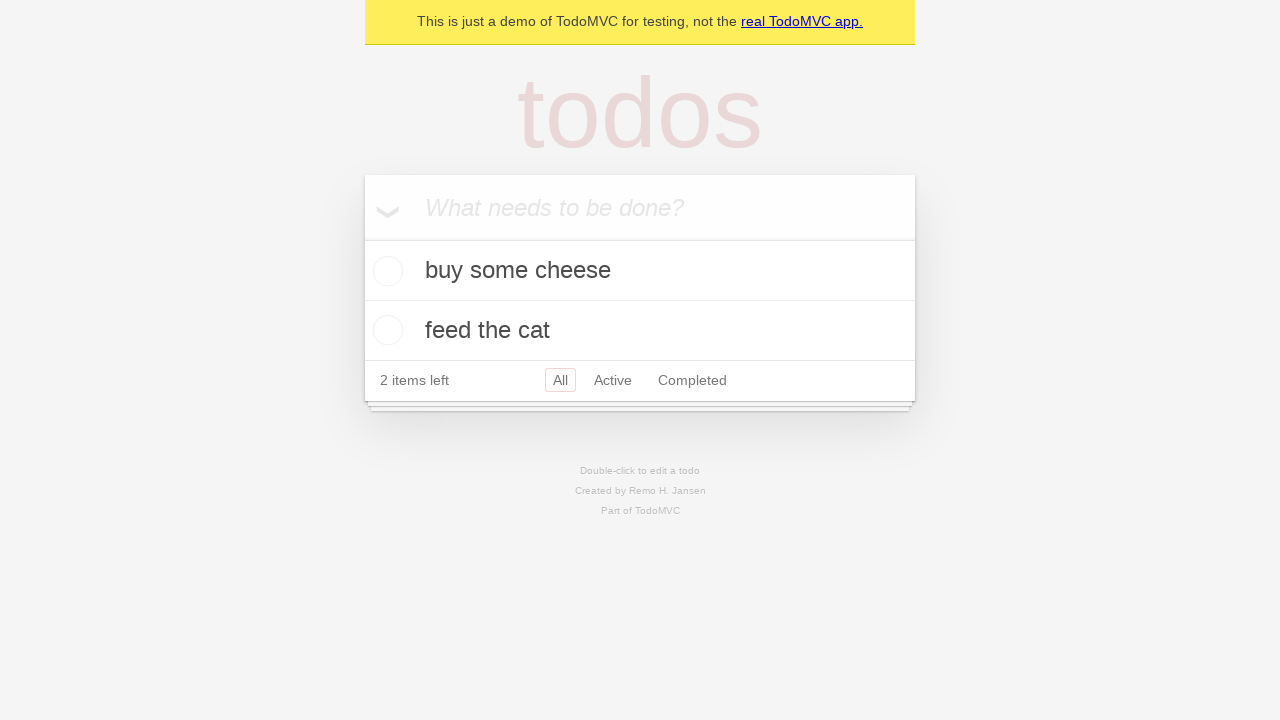